Tests a todo list application by selecting two existing items, adding a new item via text input and submit button, then verifying the new item appears in the list.

Starting URL: https://lambdatest.github.io/sample-todo-app/

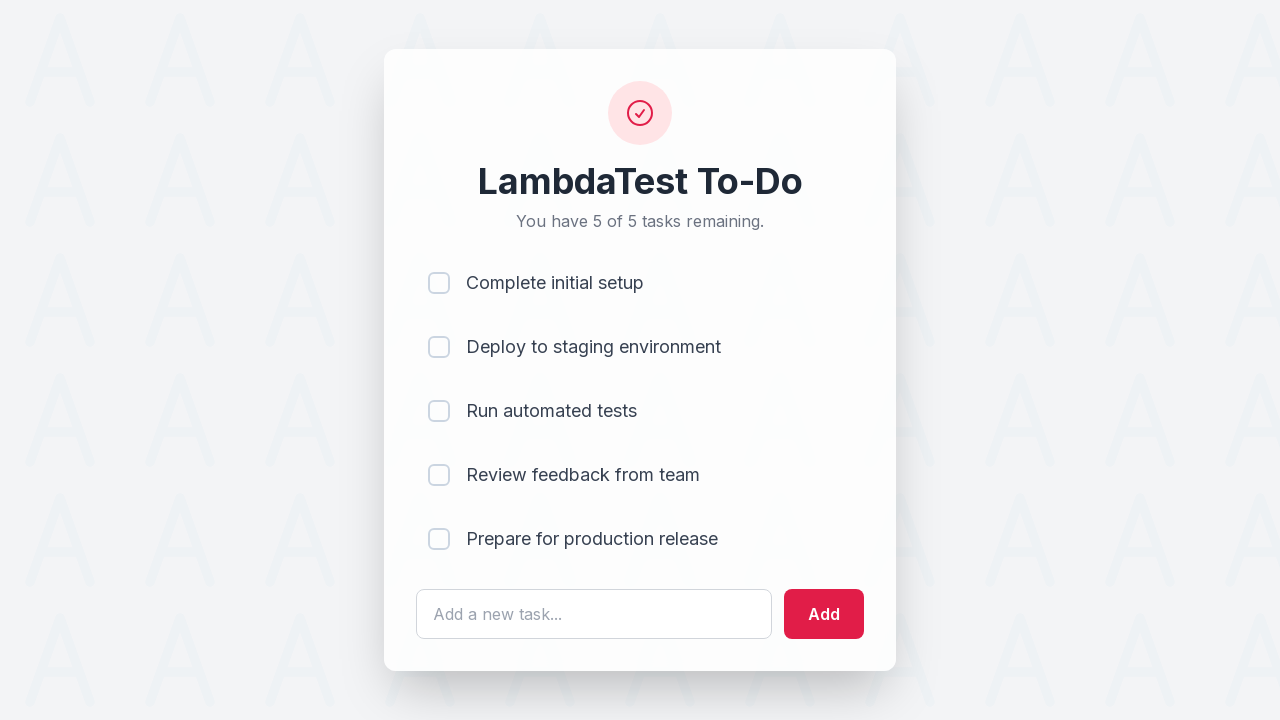

Clicked first checkbox to select first item at (439, 283) on input[name='li1']
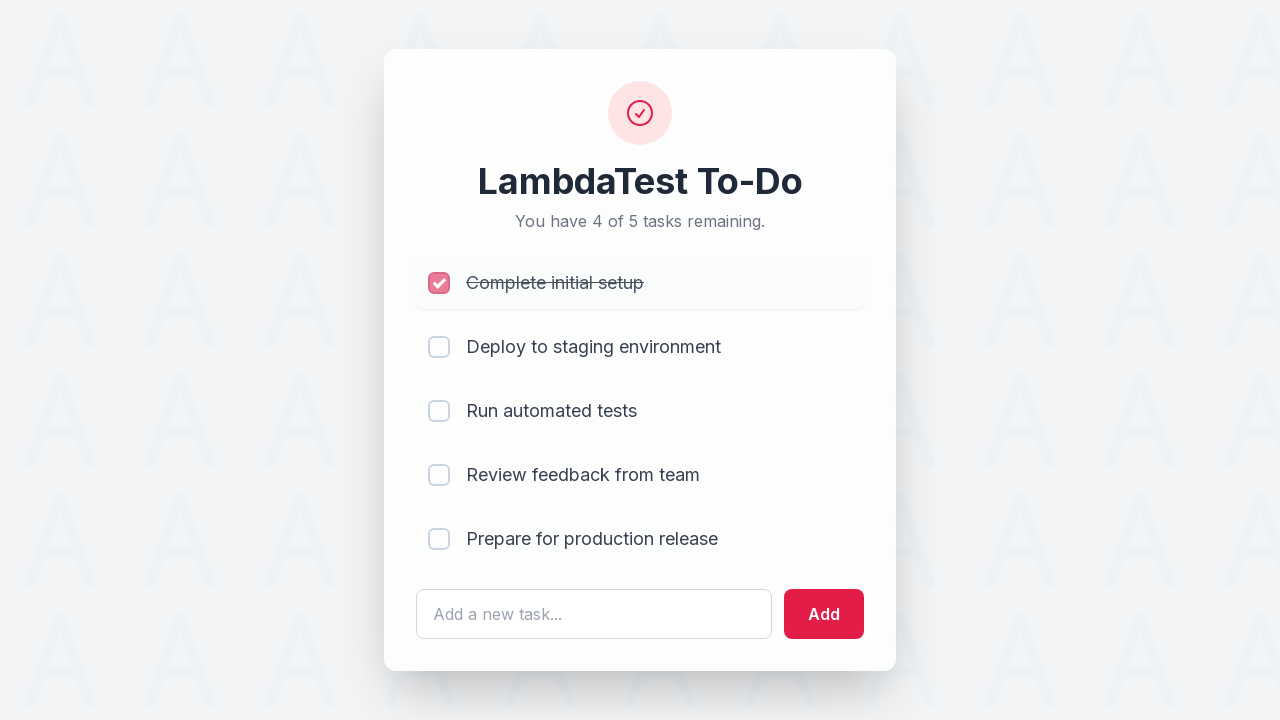

Clicked second checkbox to select second item at (439, 347) on input[name='li2']
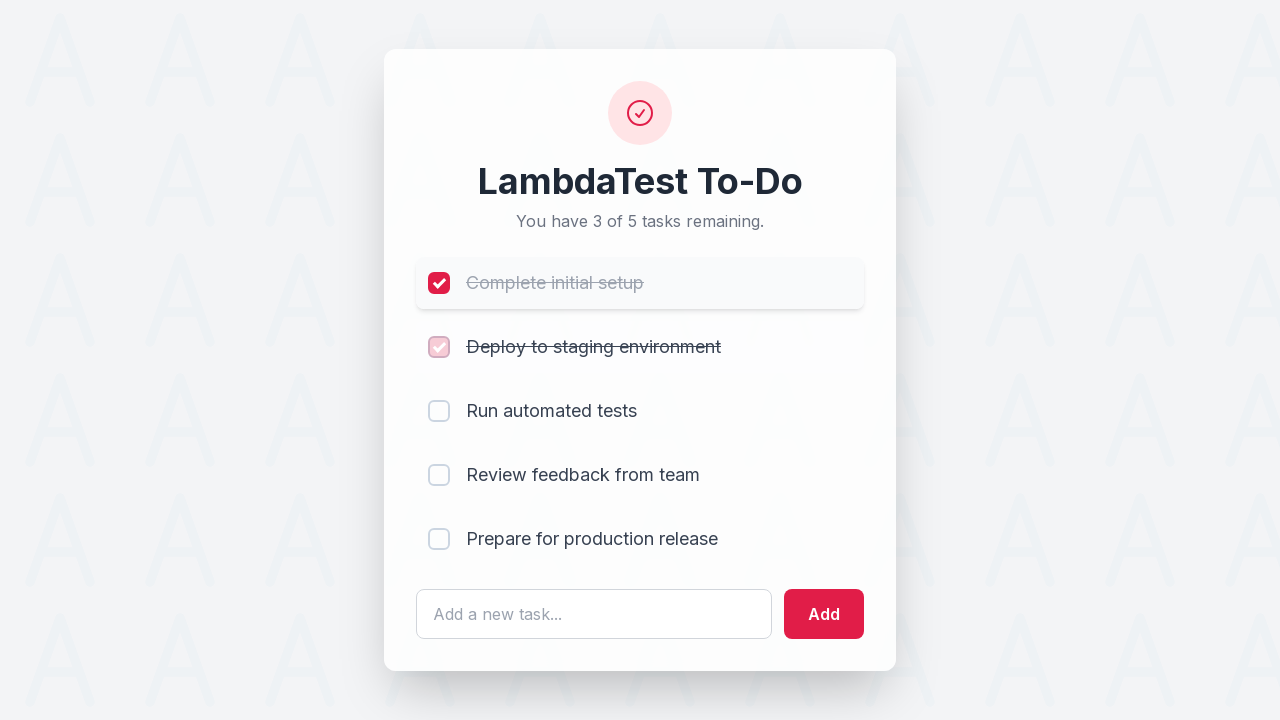

Filled text field with new item name 'Adding item to the list' on #sampletodotext
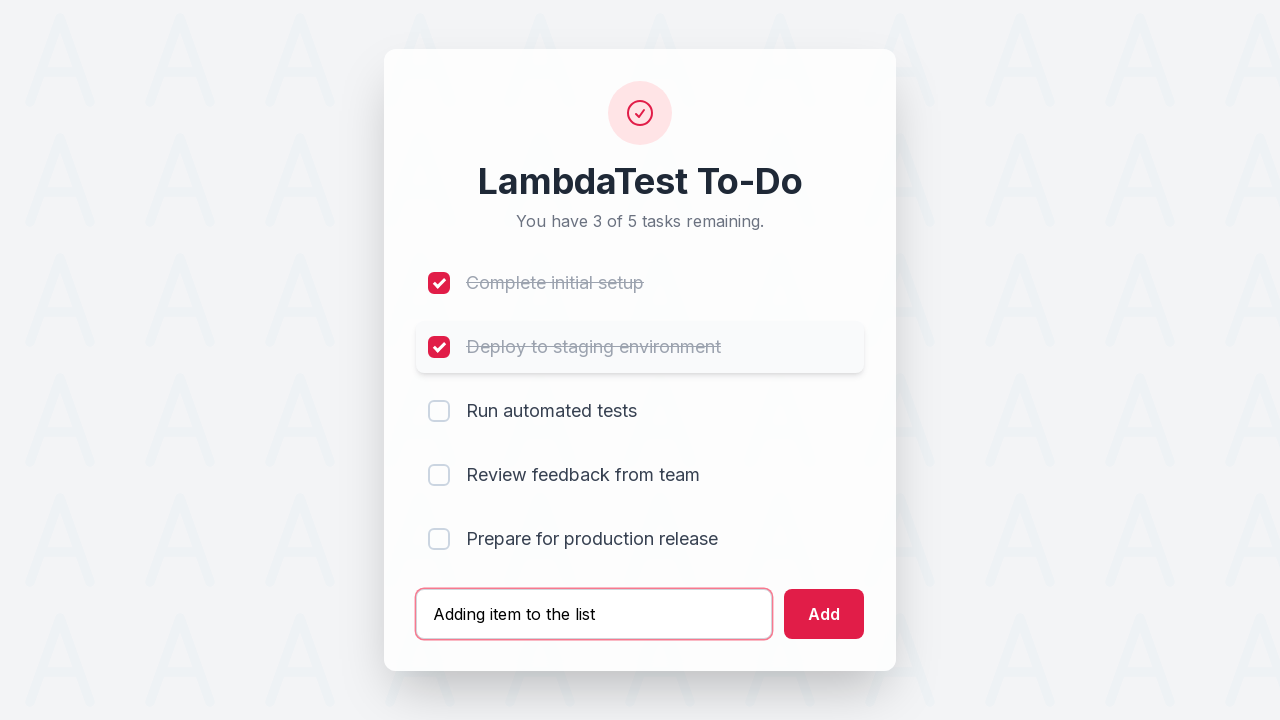

Clicked Add button to submit new item at (824, 614) on #addbutton
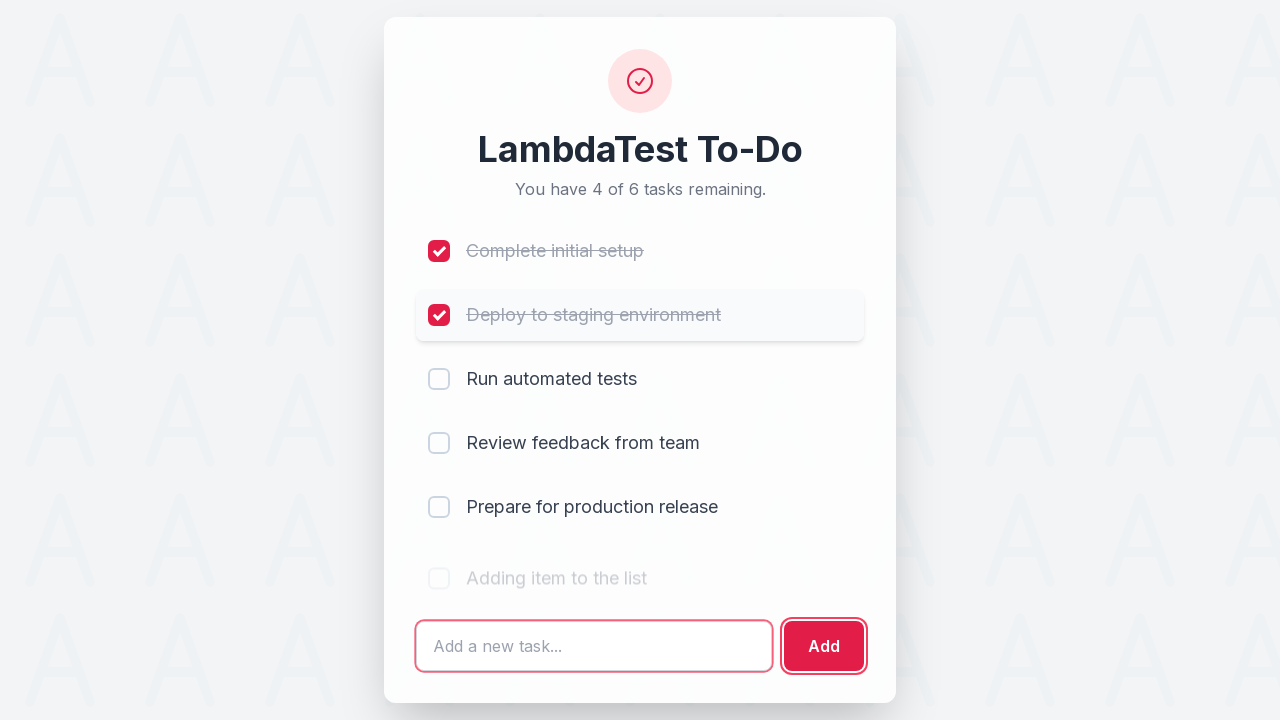

New item appeared in the list
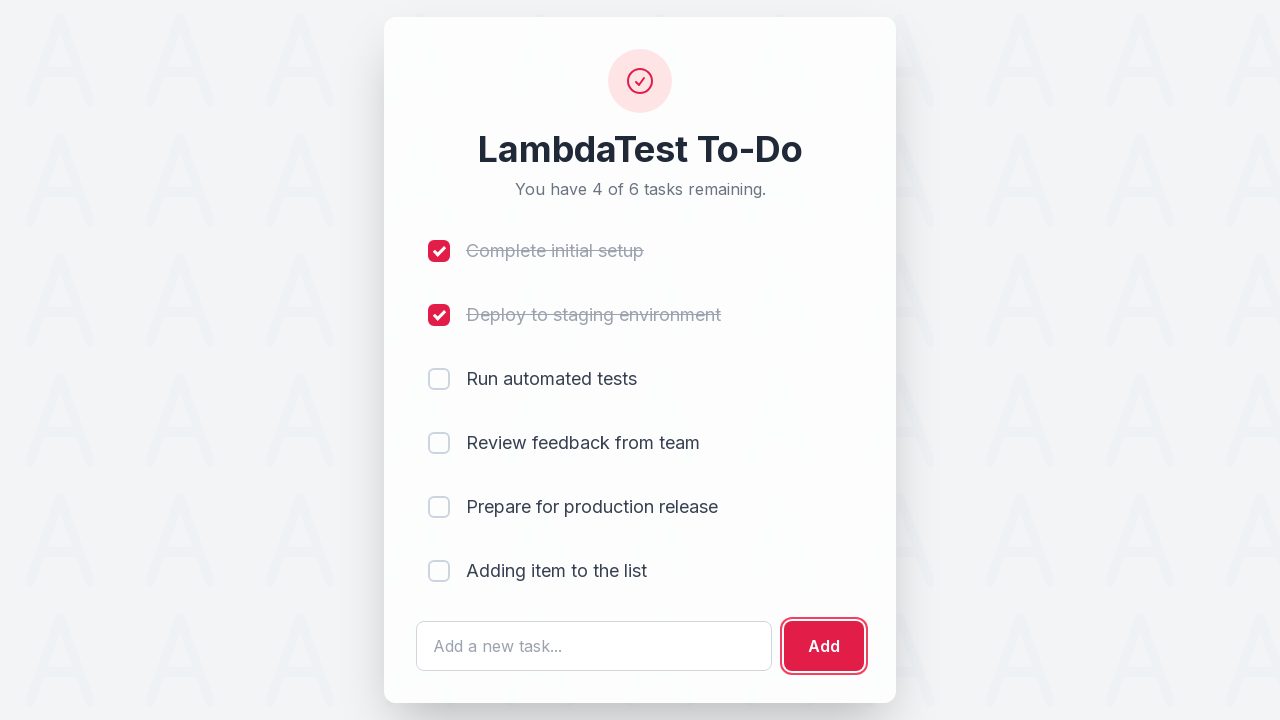

Located the newly added item in the DOM
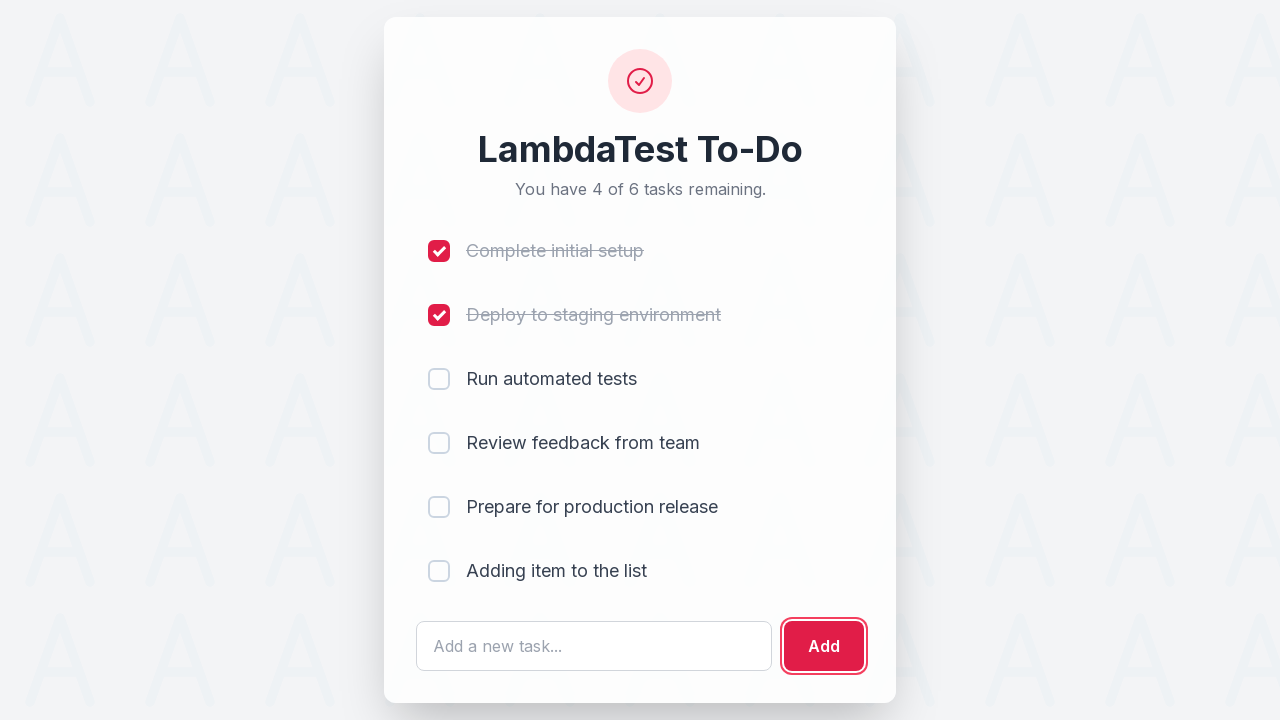

Verified new item text 'Adding item to the list' appears in the list
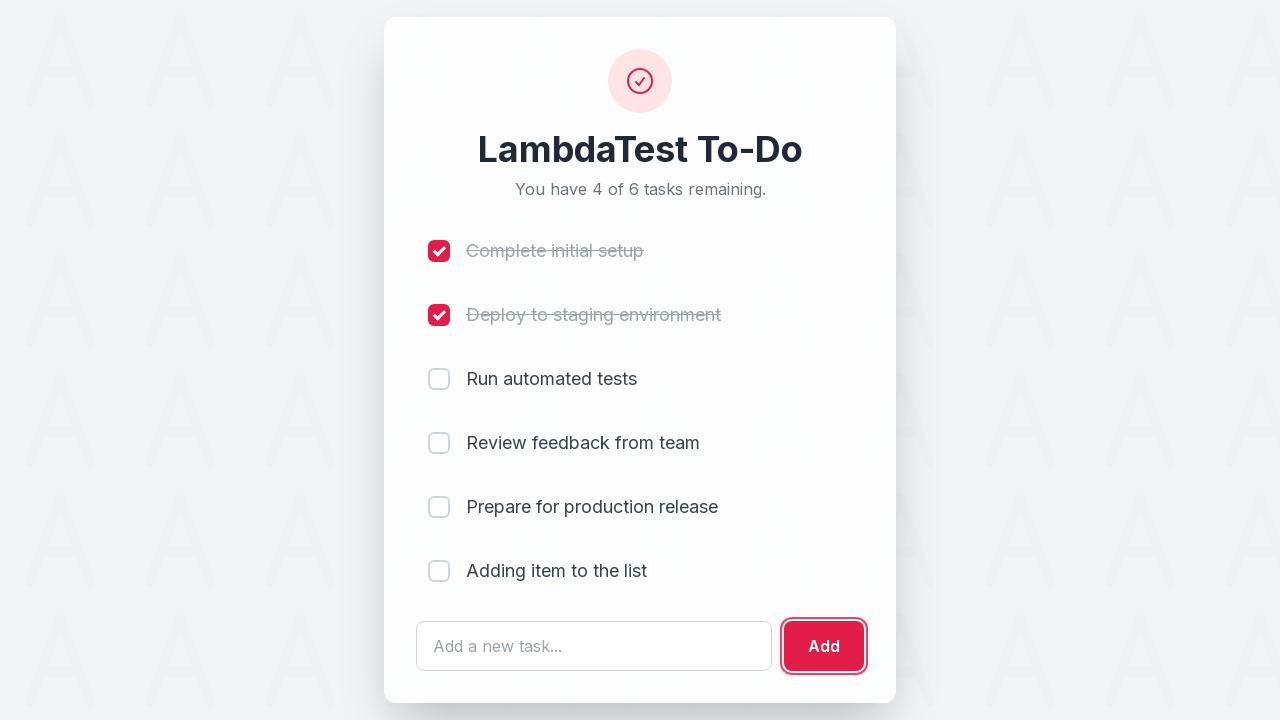

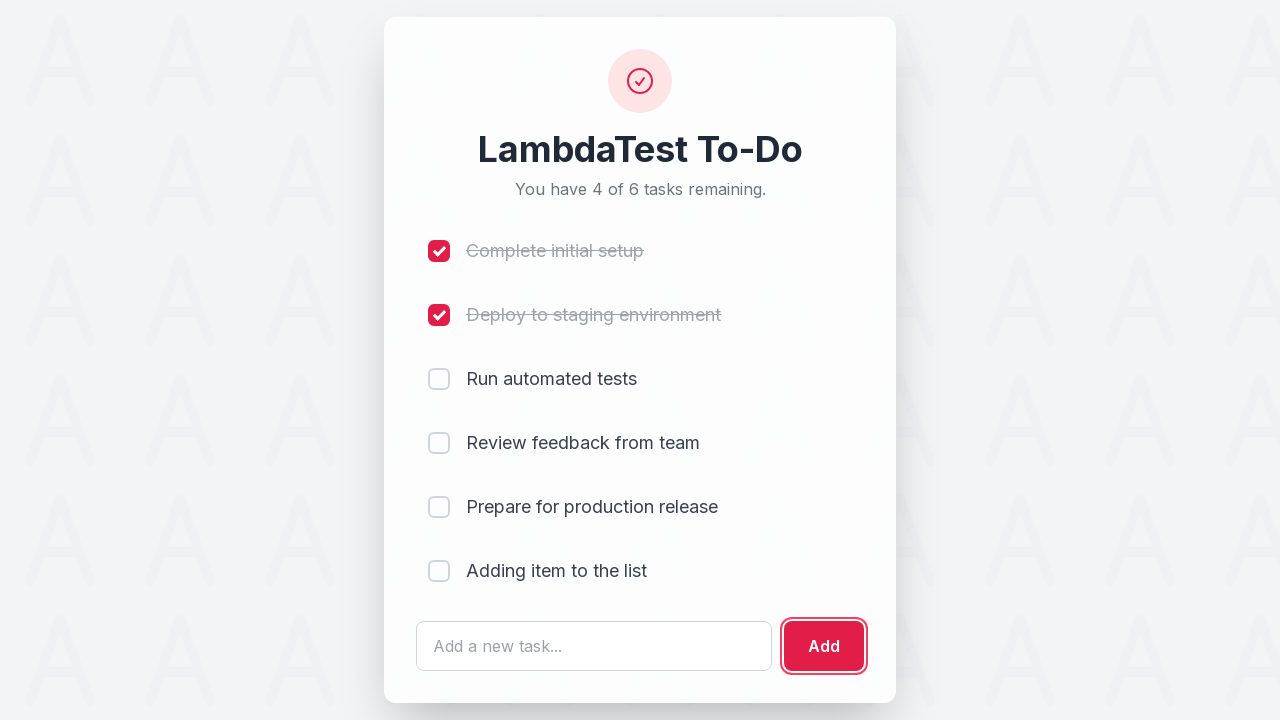